Navigates to the Universidad Pablo de Olavide website and verifies that the page title contains "Universidad"

Starting URL: https://www.upo.es

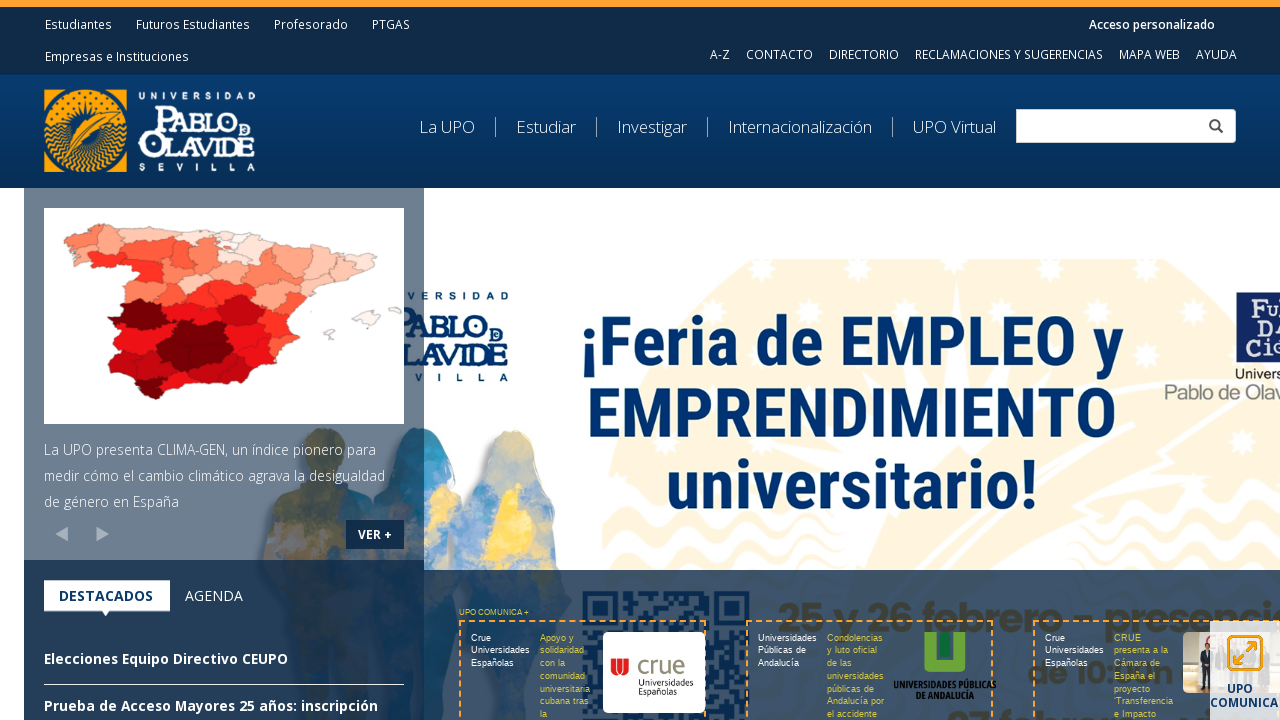

Navigated to Universidad Pablo de Olavide website (https://www.upo.es)
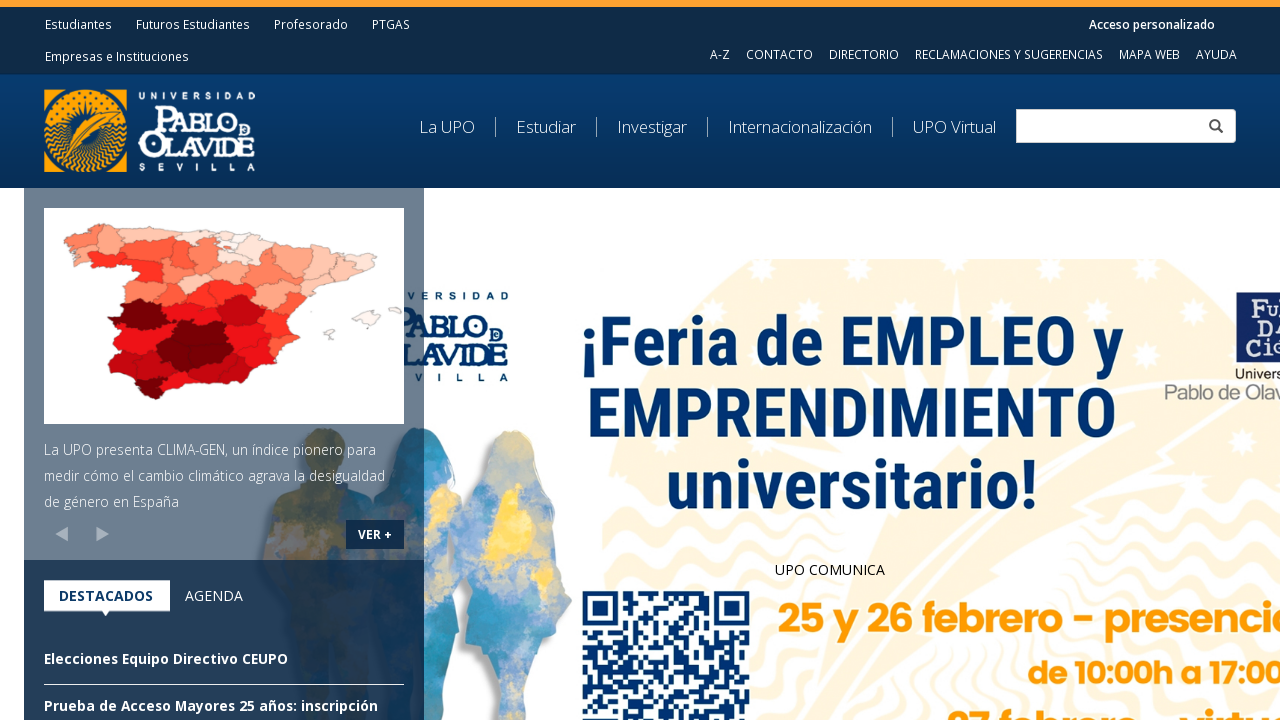

Retrieved page title: 'Universidad Pablo de Olavide, de Sevilla'
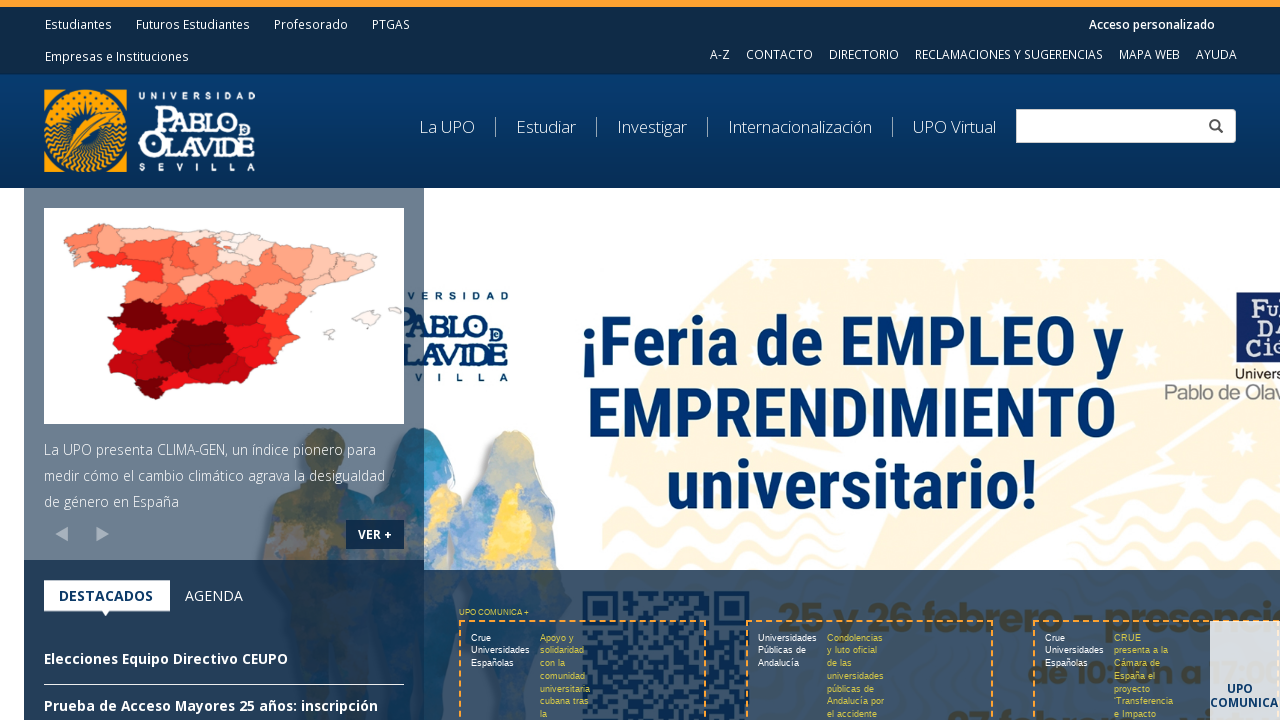

Verified that page title contains 'Universidad'
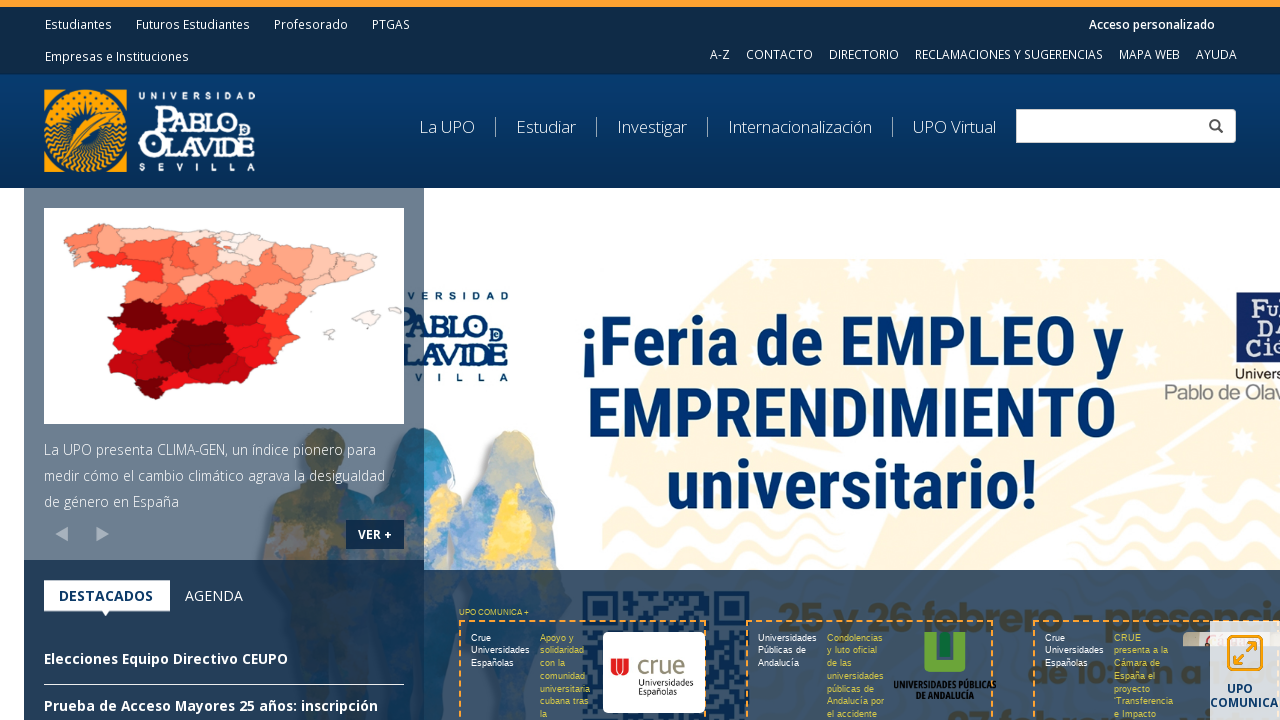

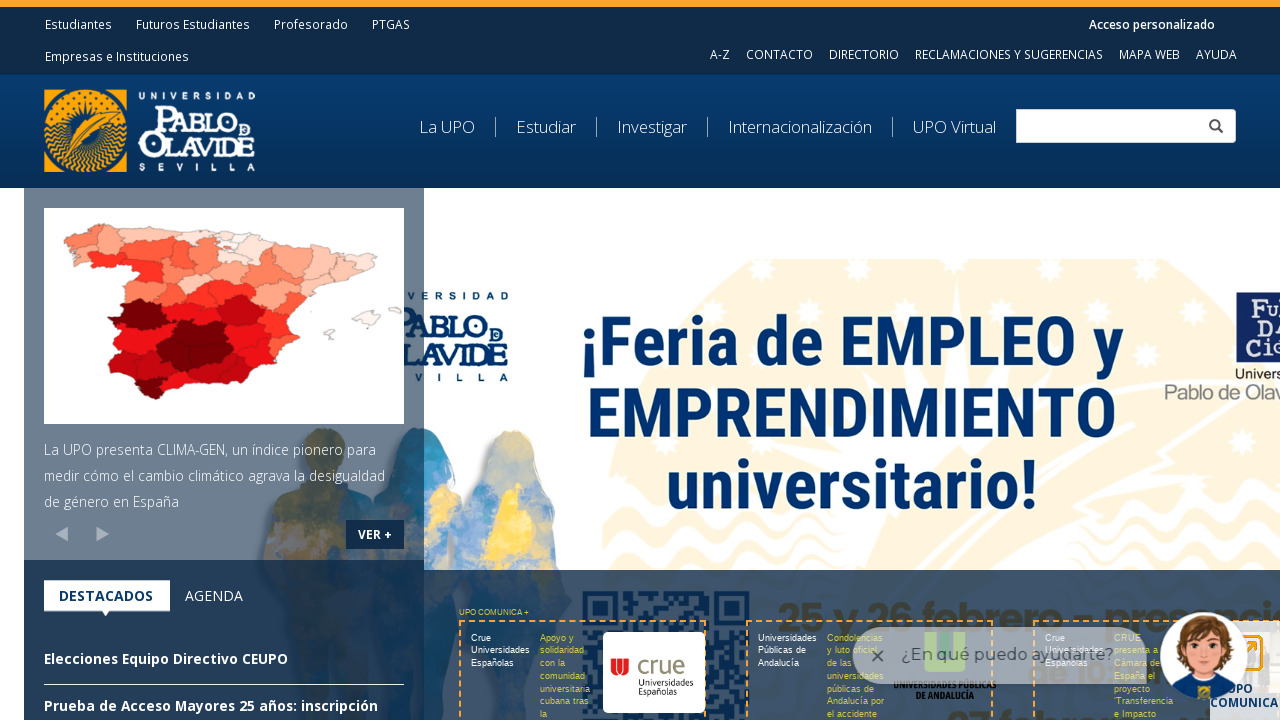